Tests a wait scenario where a button becomes clickable after a delay, clicks it, and verifies a success message is displayed.

Starting URL: http://suninjuly.github.io/wait2.html

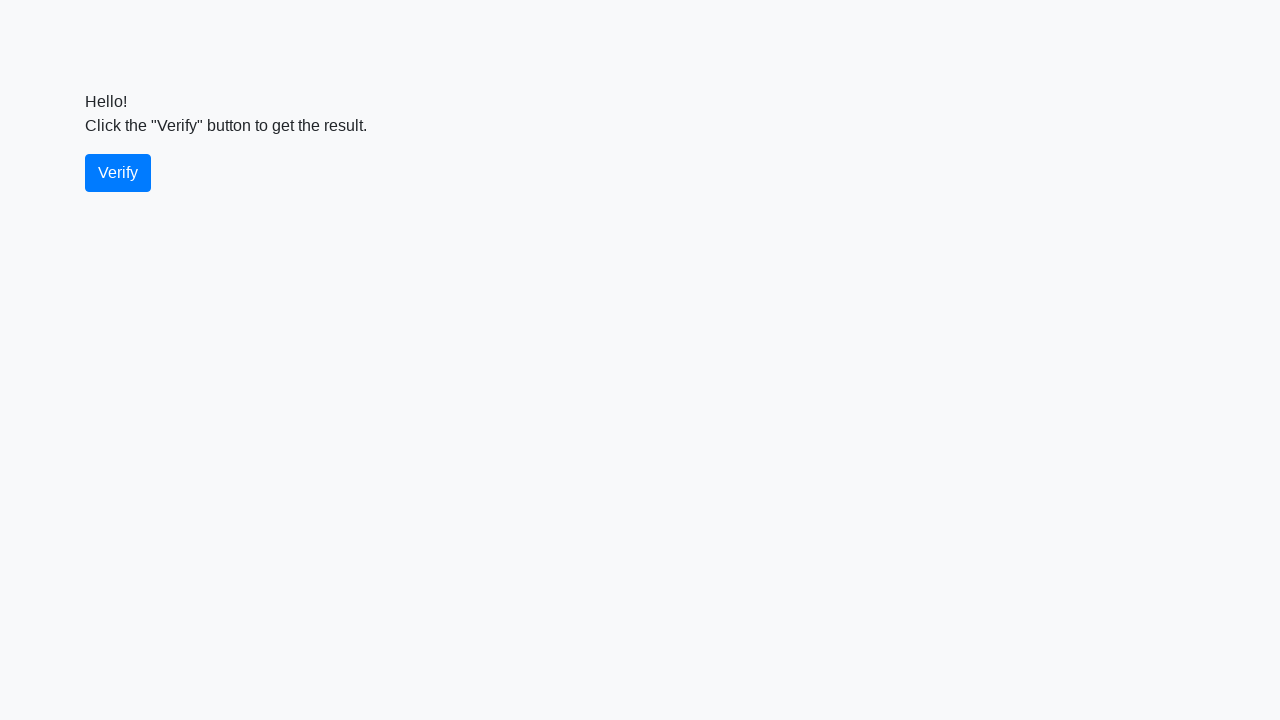

Waited for verify button to become visible
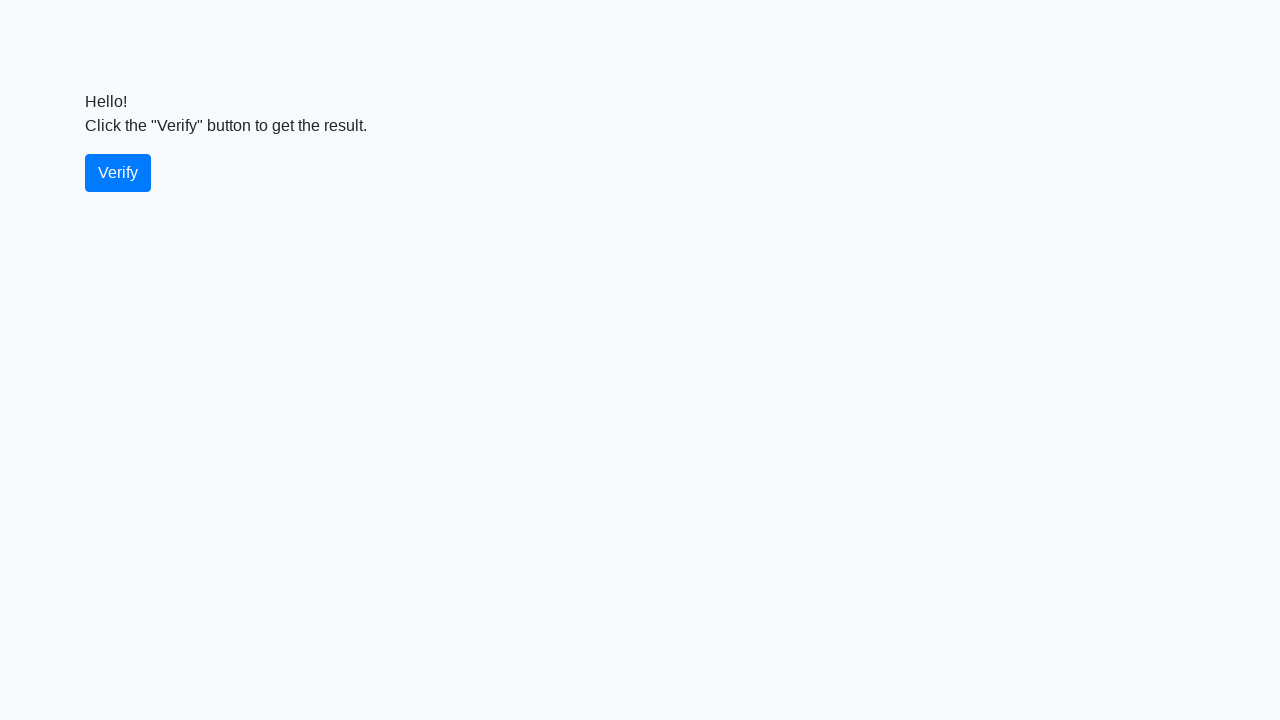

Clicked the verify button at (118, 173) on #verify
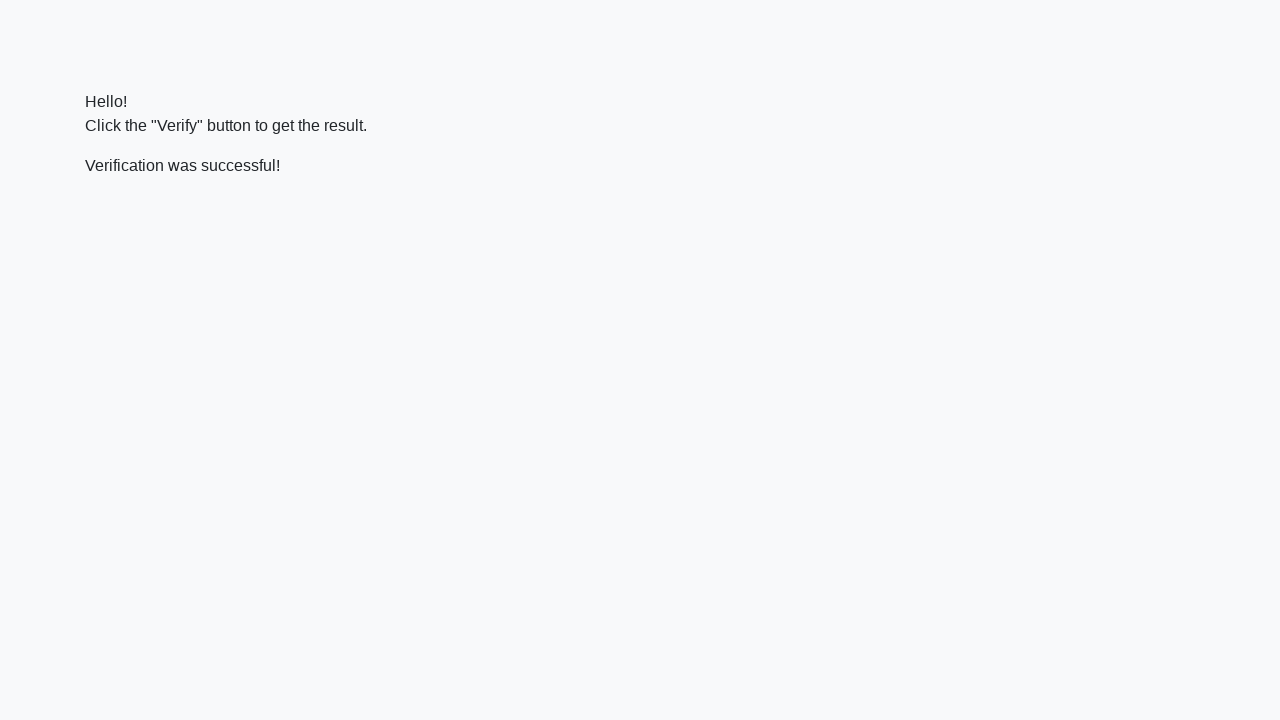

Waited for success message to appear
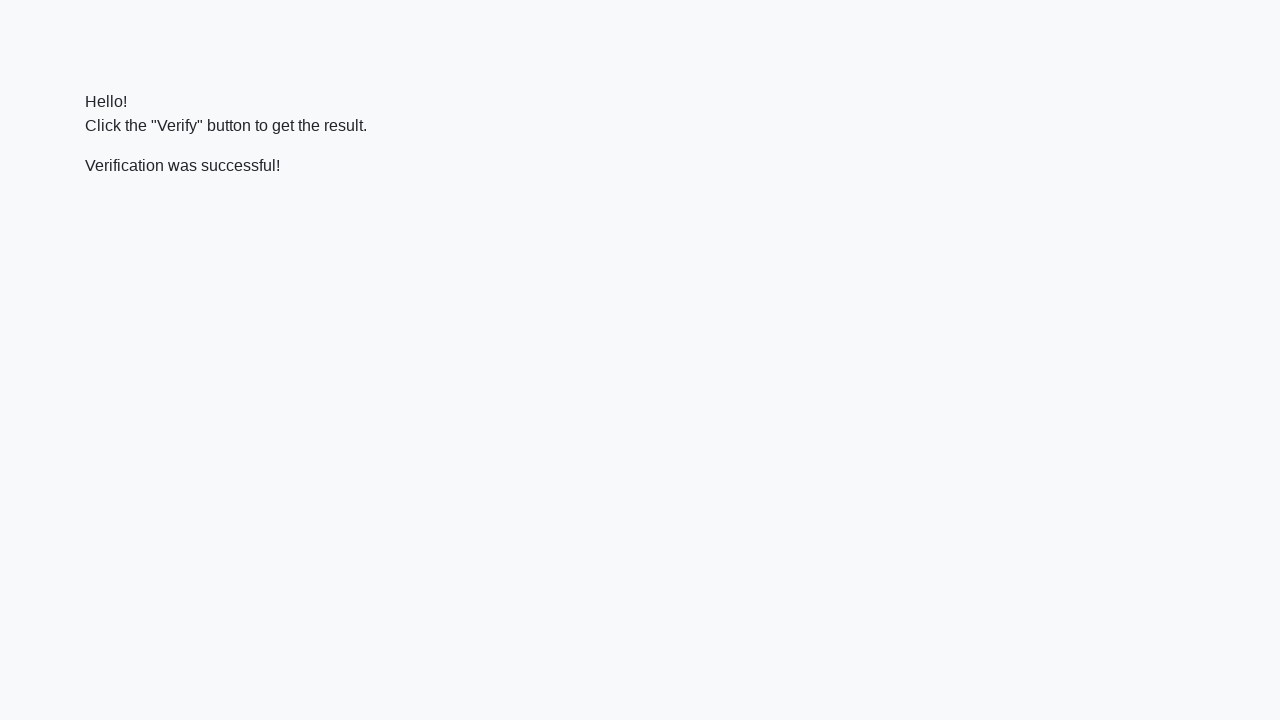

Located the success message element
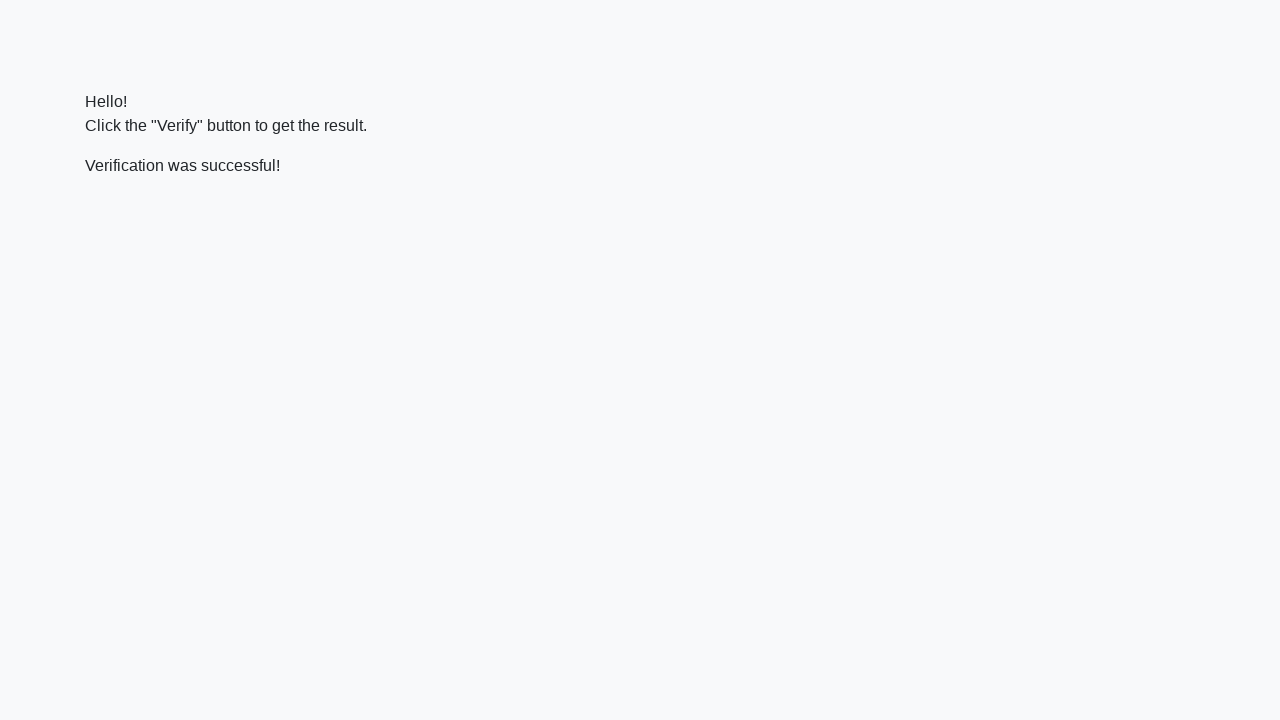

Verified that success message contains 'successful'
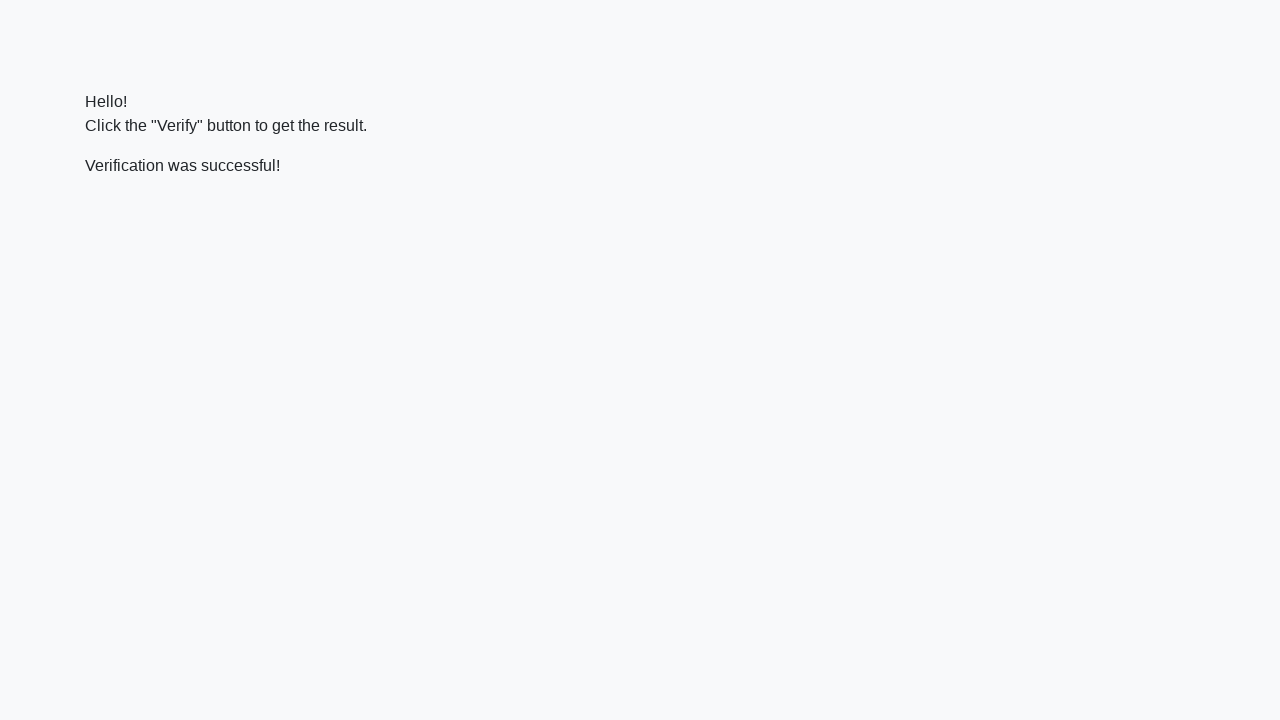

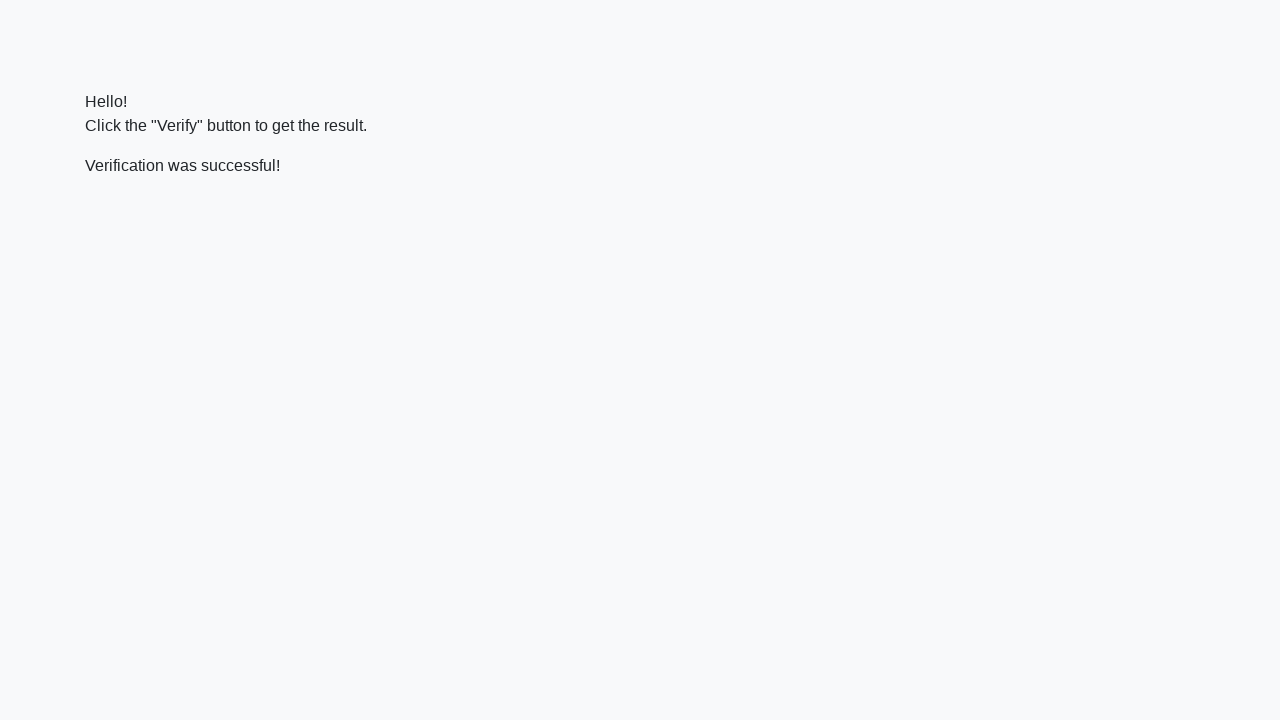